Tests filtering to display all items after viewing filtered lists

Starting URL: https://demo.playwright.dev/todomvc

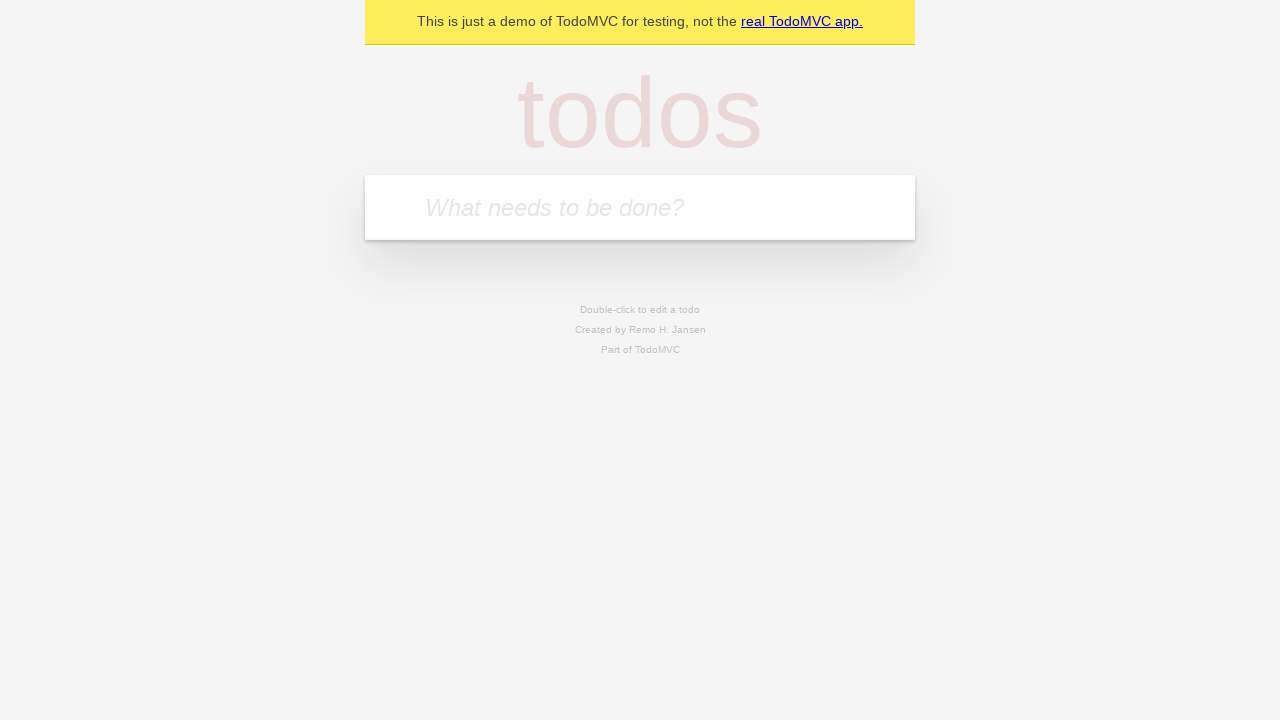

Filled todo input with 'buy some cheese' on internal:attr=[placeholder="What needs to be done?"i]
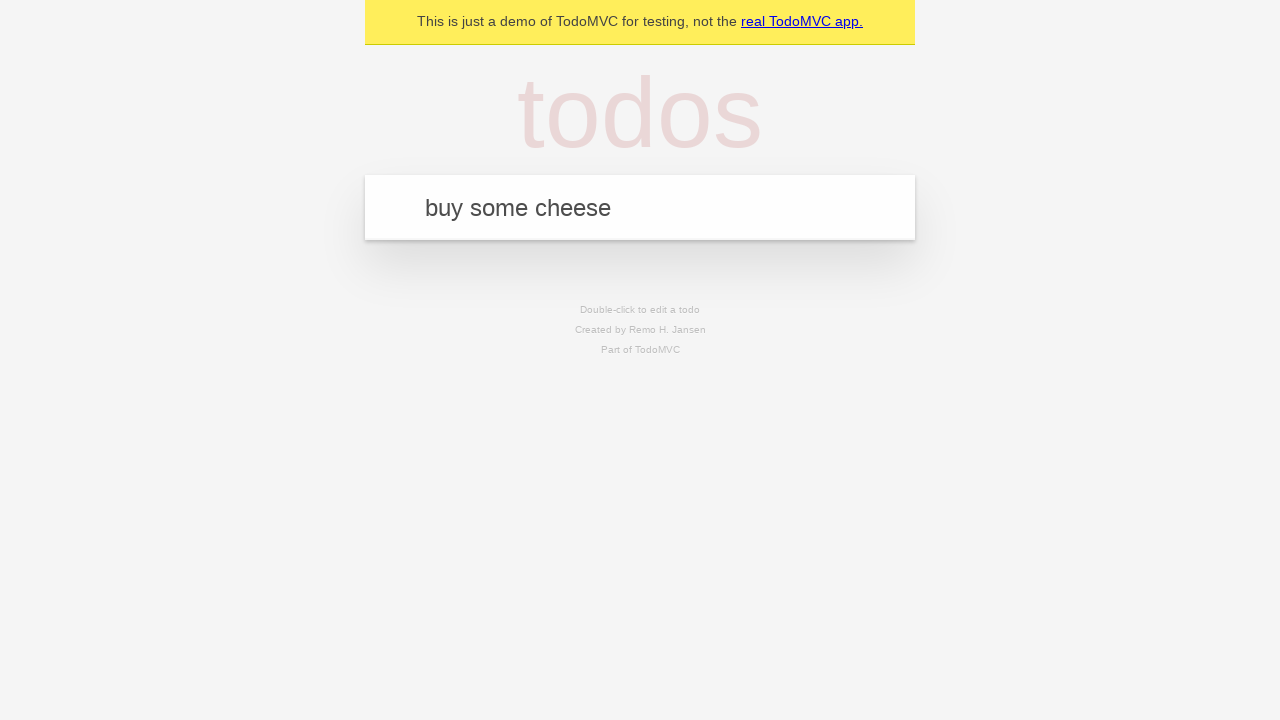

Pressed Enter to create first todo on internal:attr=[placeholder="What needs to be done?"i]
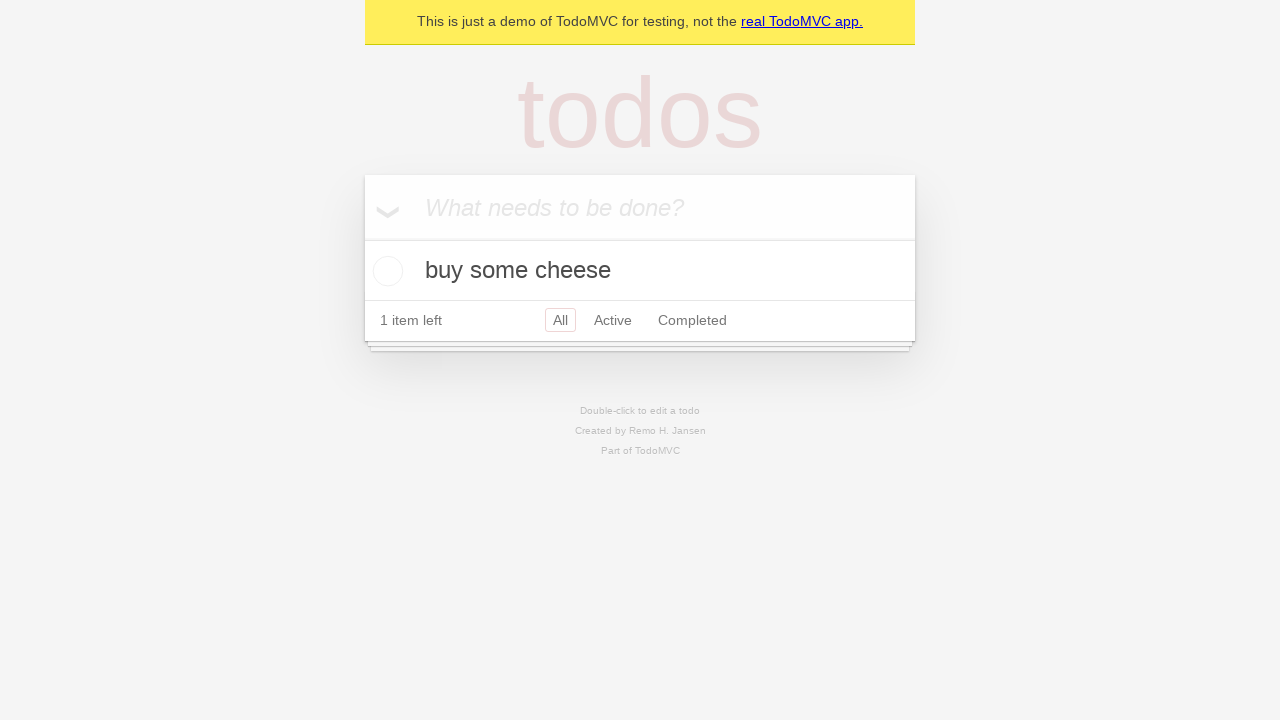

Filled todo input with 'feed the cat' on internal:attr=[placeholder="What needs to be done?"i]
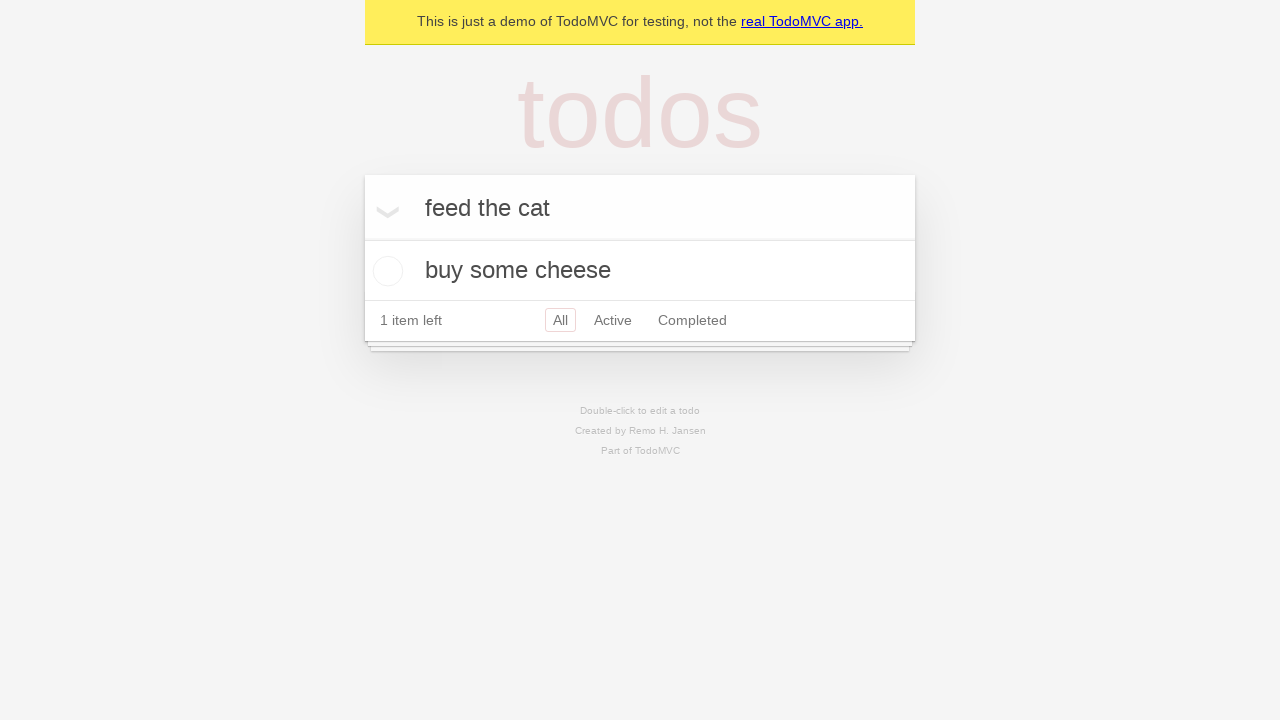

Pressed Enter to create second todo on internal:attr=[placeholder="What needs to be done?"i]
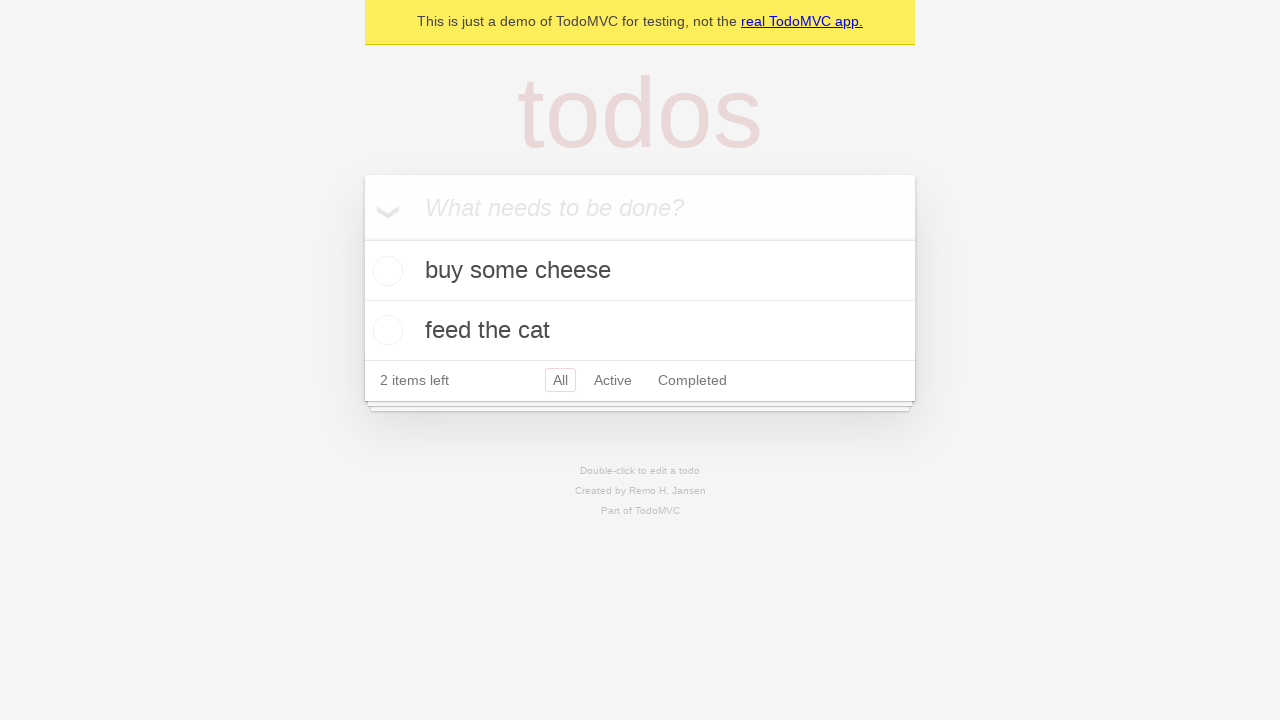

Filled todo input with 'book a doctors appointment' on internal:attr=[placeholder="What needs to be done?"i]
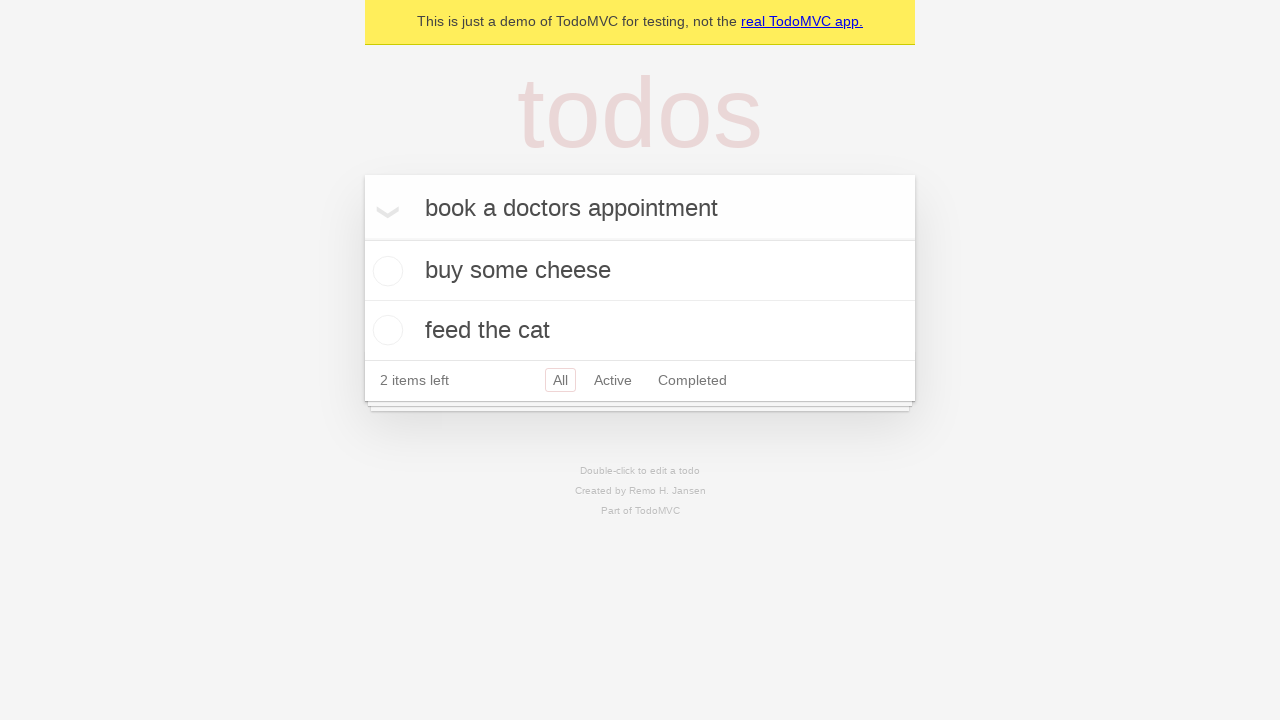

Pressed Enter to create third todo on internal:attr=[placeholder="What needs to be done?"i]
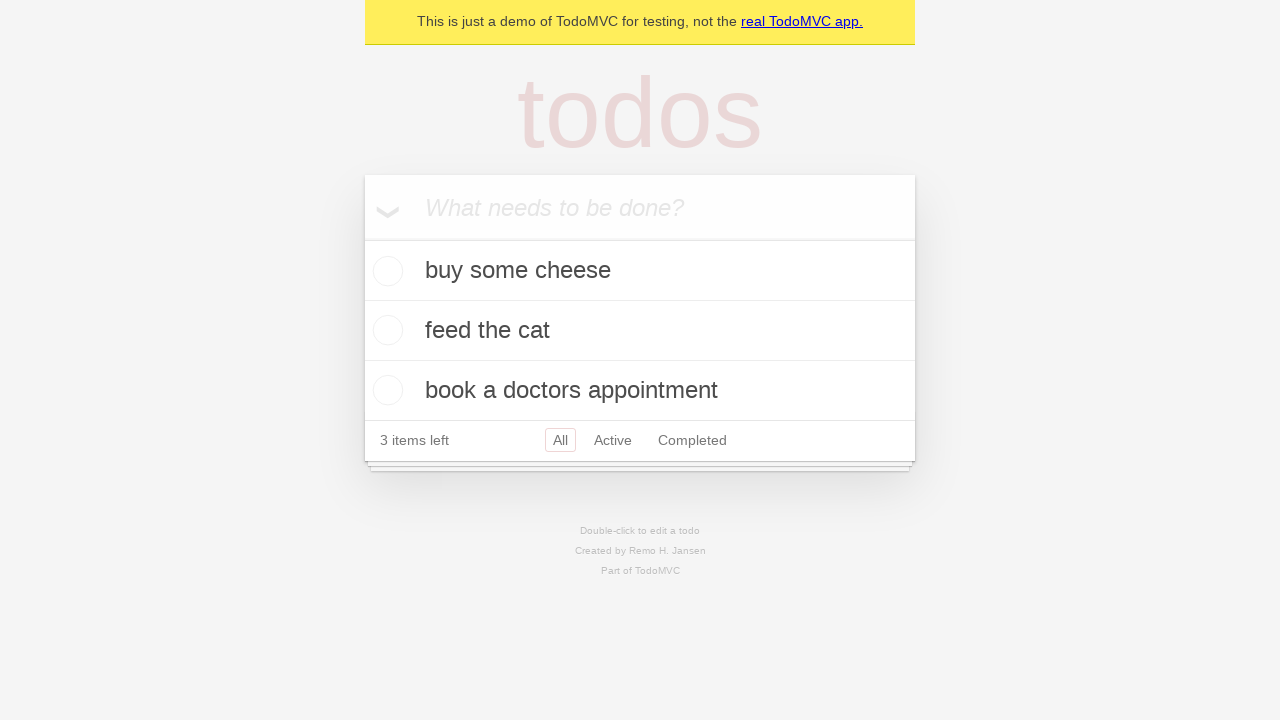

Checked the second todo item at (385, 330) on internal:testid=[data-testid="todo-item"s] >> nth=1 >> internal:role=checkbox
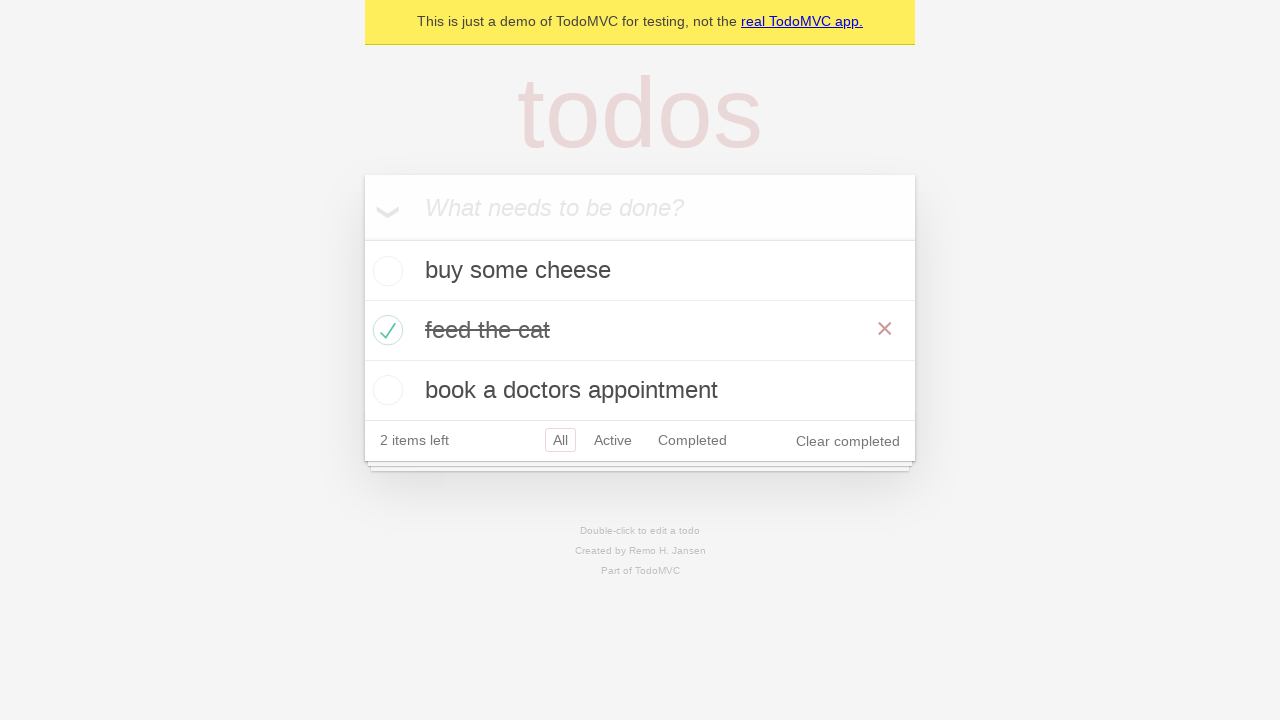

Clicked Active filter at (613, 440) on internal:role=link[name="Active"i]
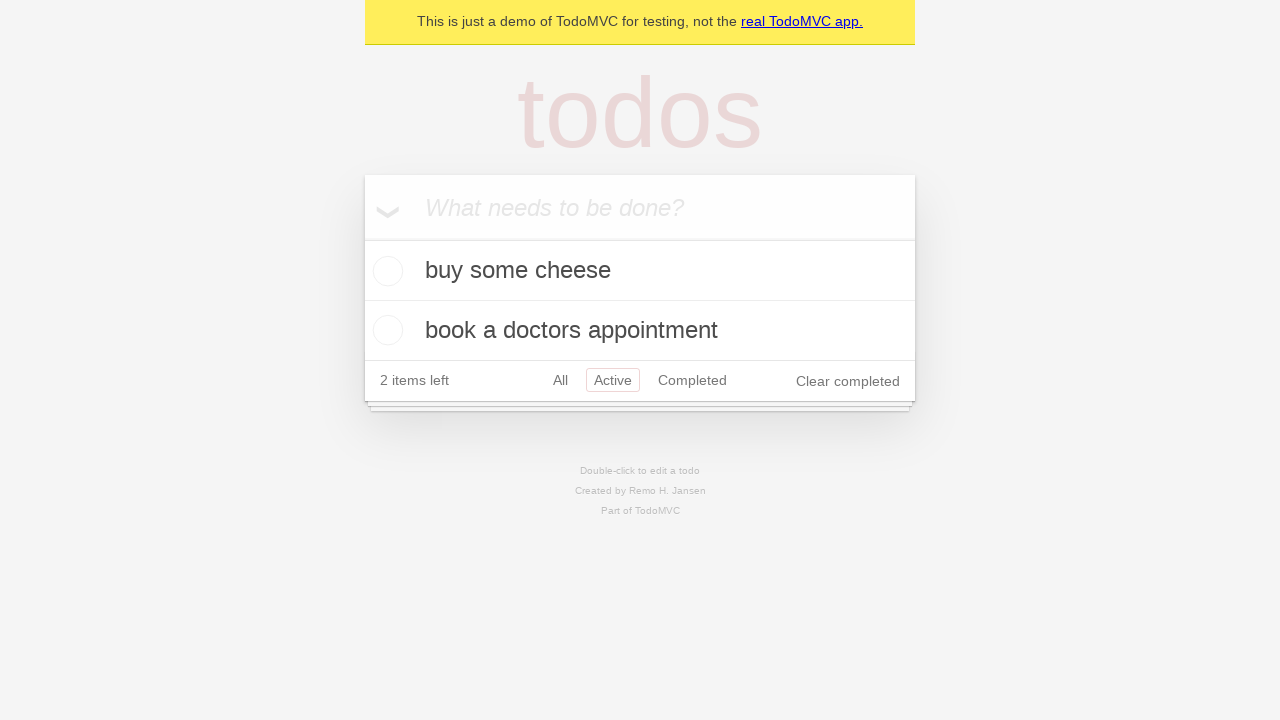

Clicked Completed filter at (692, 380) on internal:role=link[name="Completed"i]
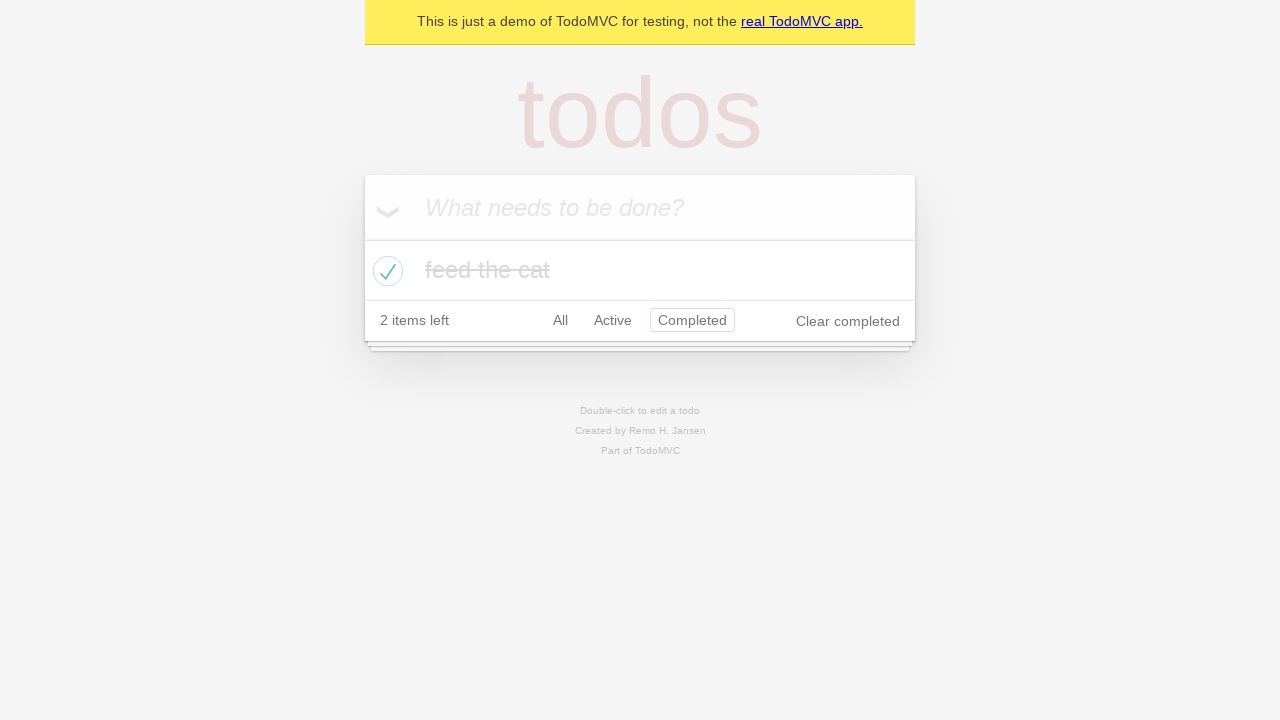

Clicked All filter to display all items at (560, 320) on internal:role=link[name="All"i]
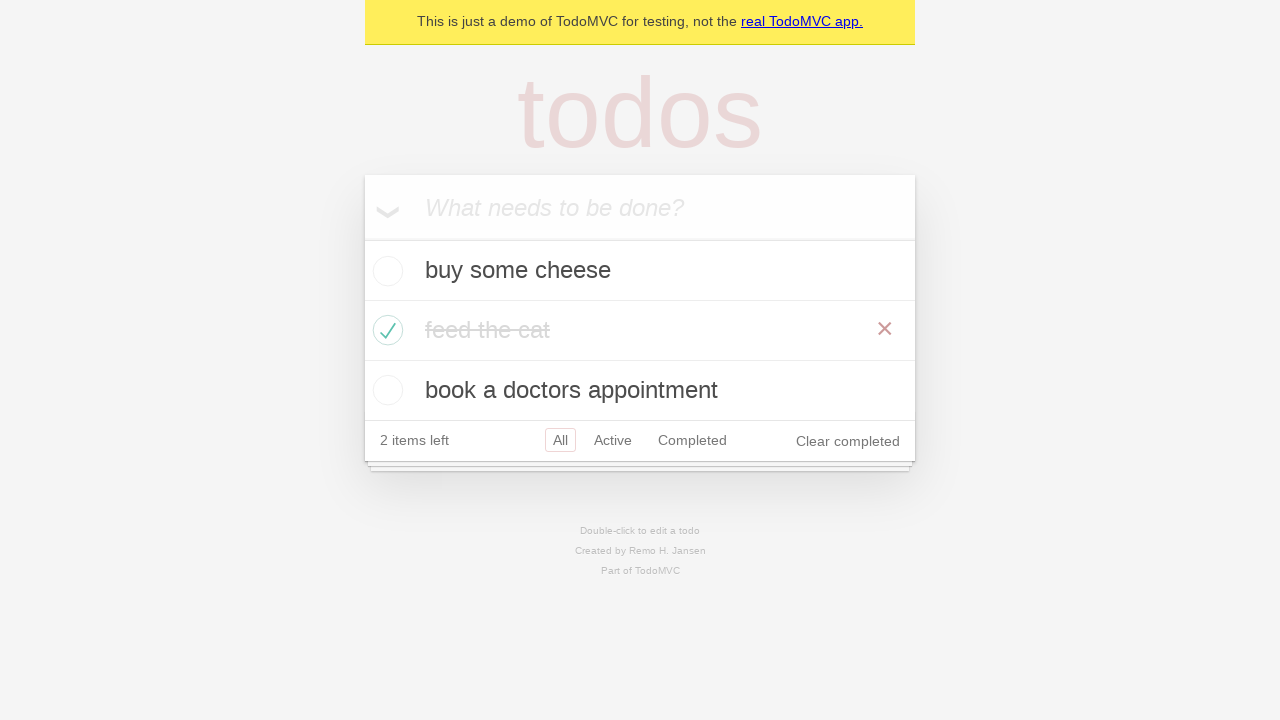

Verified all 3 todo items are displayed
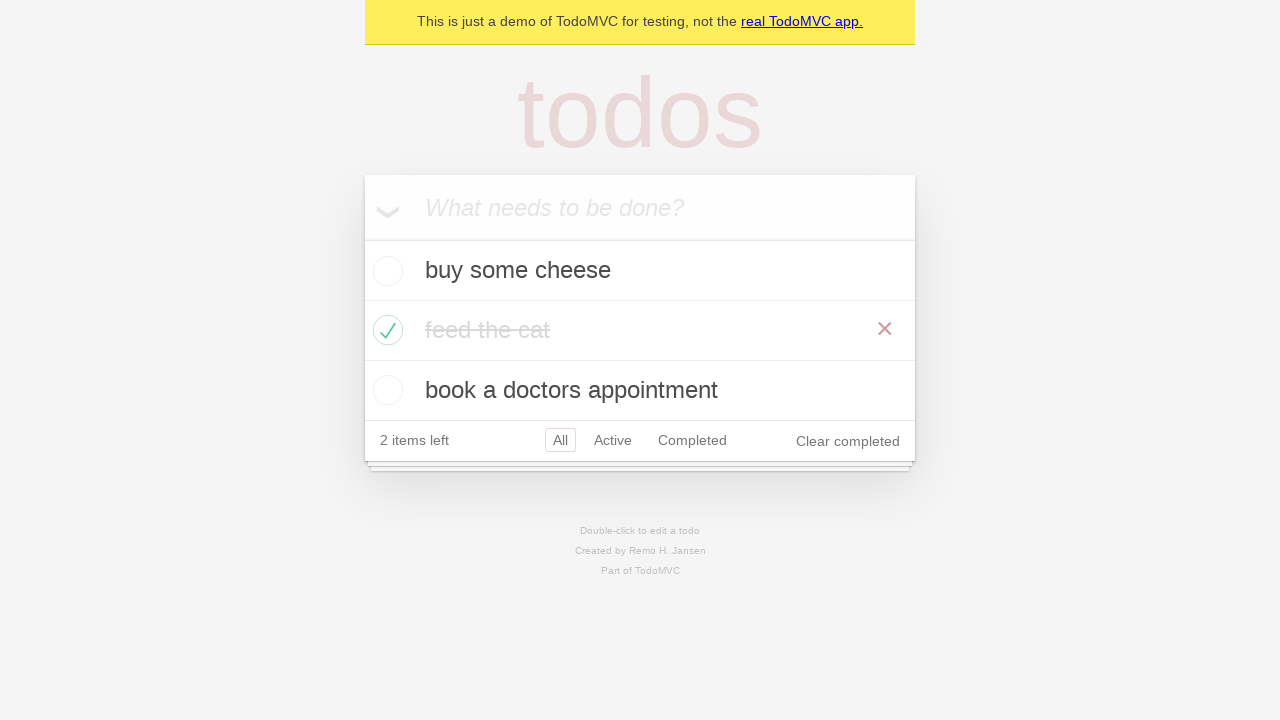

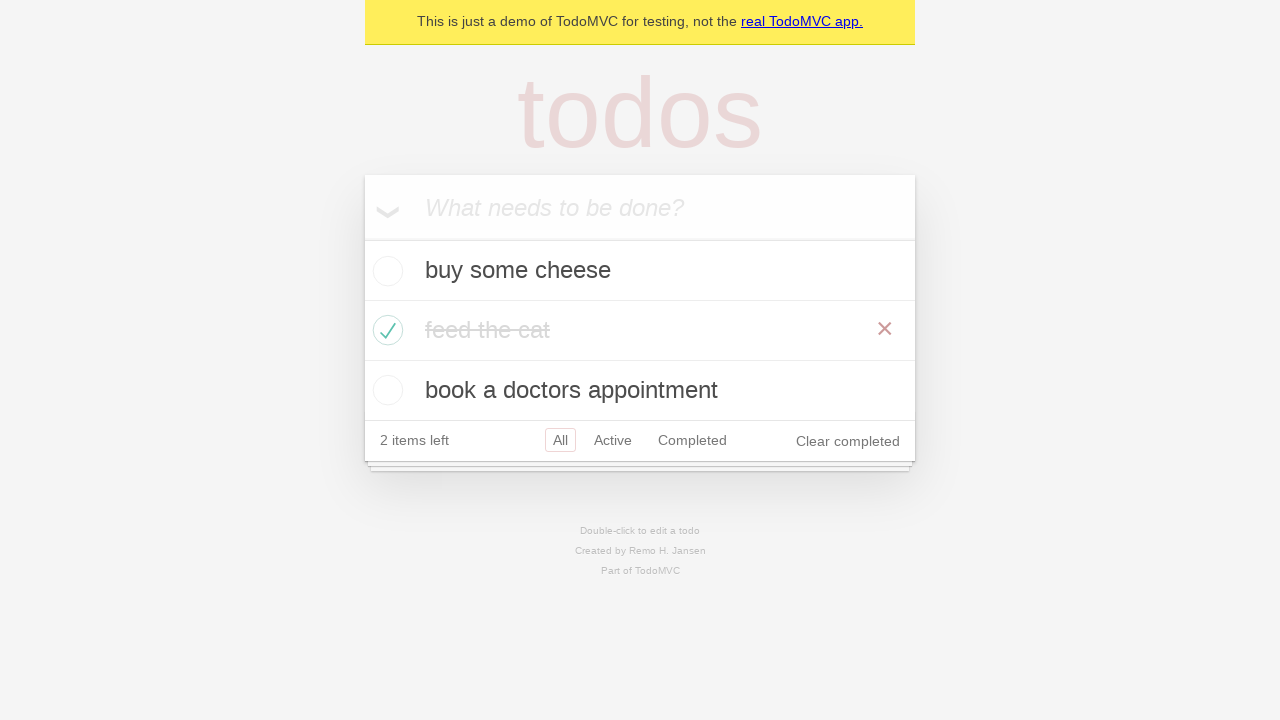